Tests radio button functionality including selecting beverages, work environment, seasons with enable/disable states, and meal options

Starting URL: https://syntaxprojects.com/basic-radiobutton-demo-homework.php

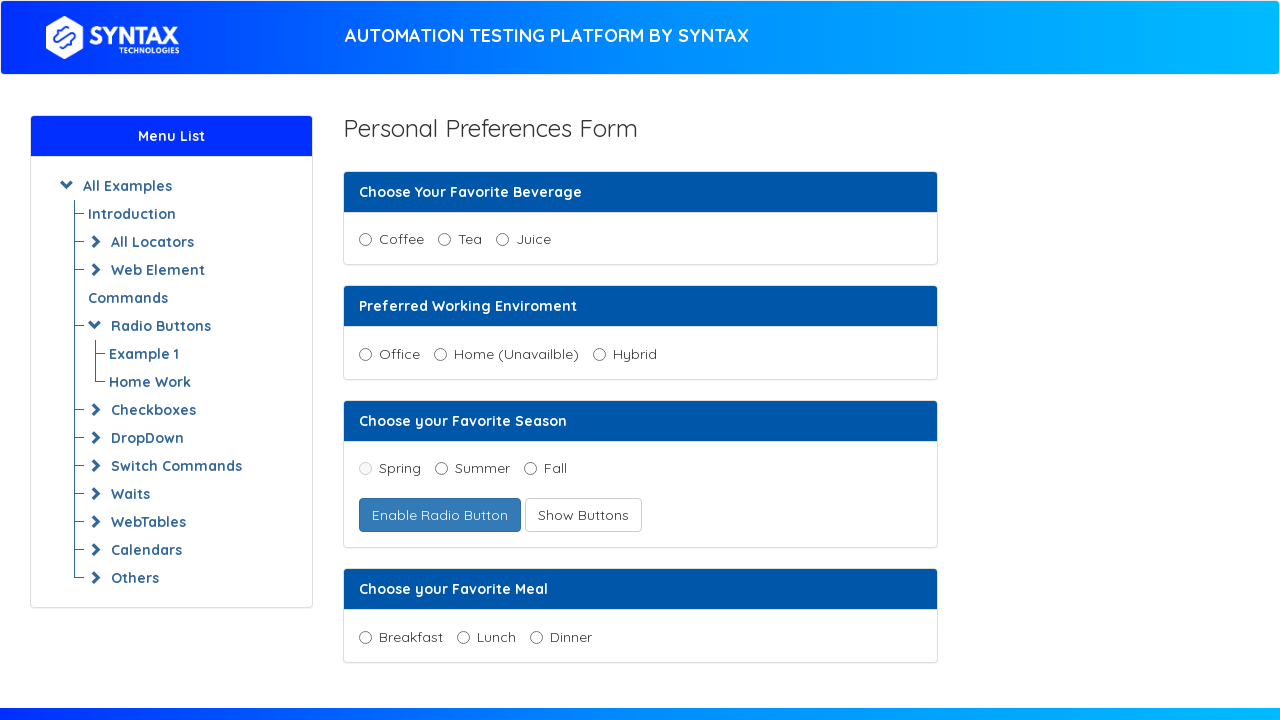

Selected 'Juice' as favorite beverage at (502, 240) on xpath=//input[@name='beverage' and @value='Juice']
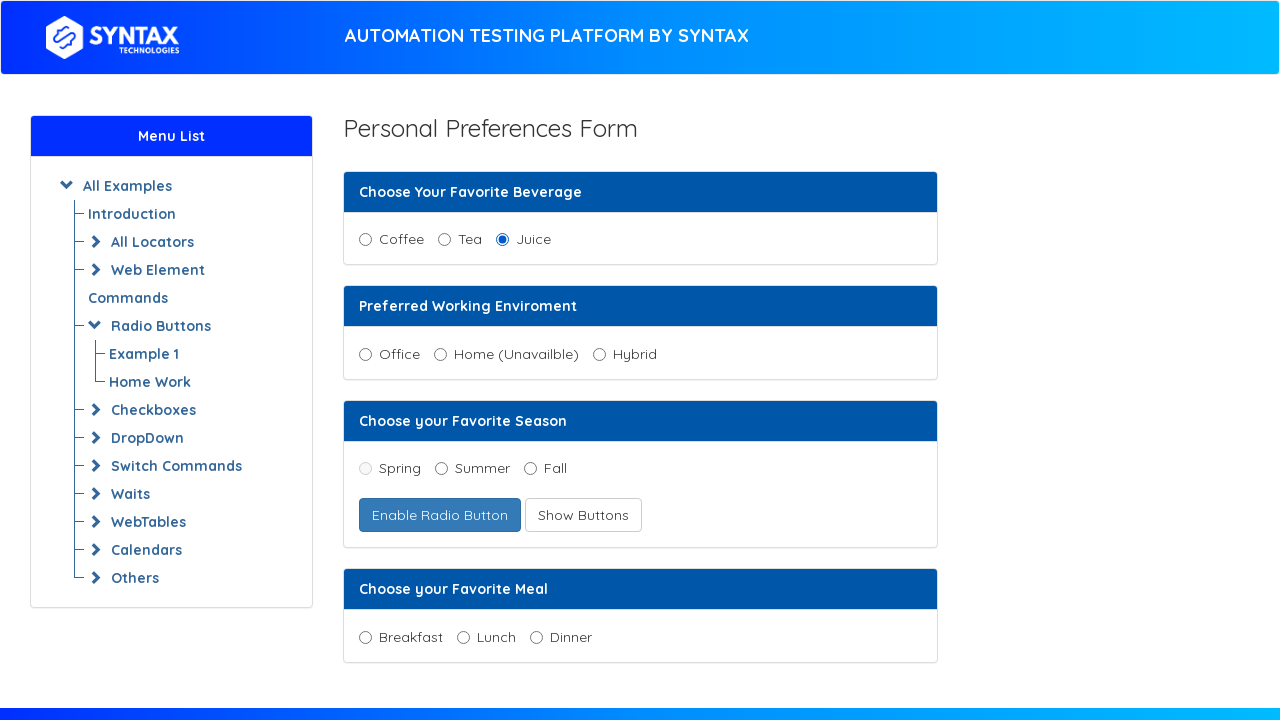

Selected 'Hybrid' as working environment at (599, 354) on xpath=//input[@name='working_enviroment' and @value='hybrid']
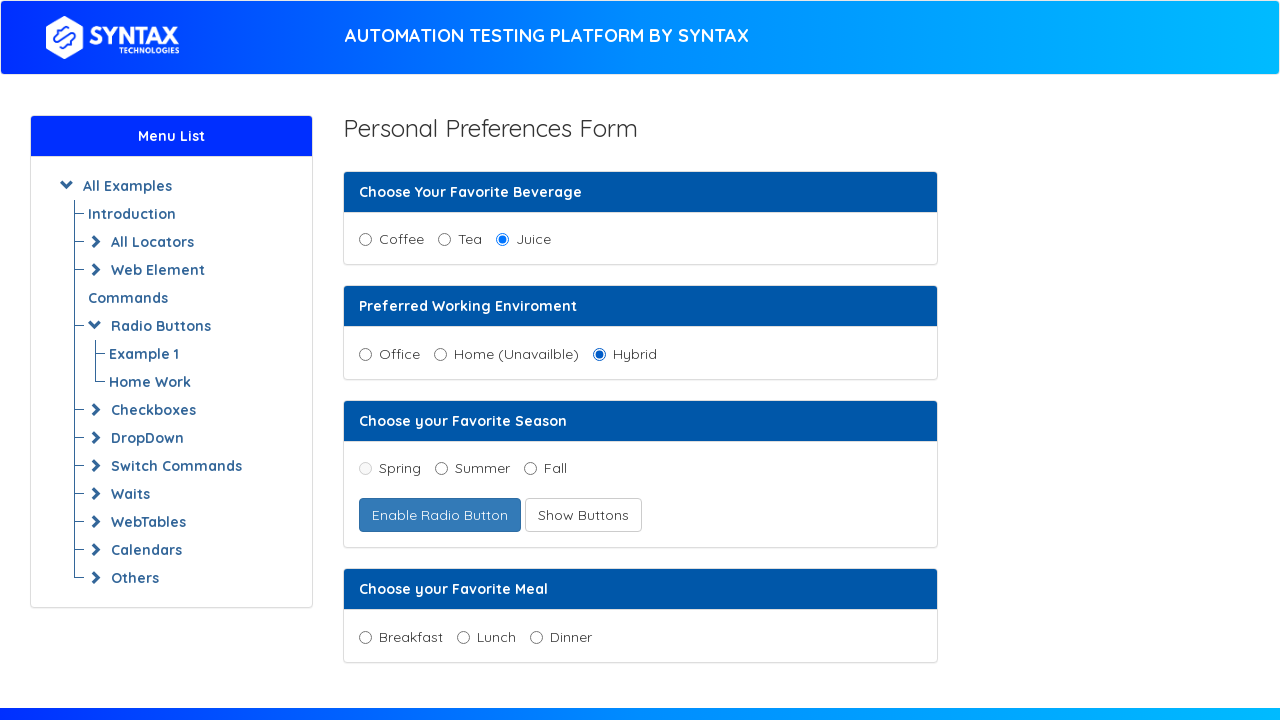

Clicked enable button to enable Spring radio button at (440, 515) on button#enabledFruitradio
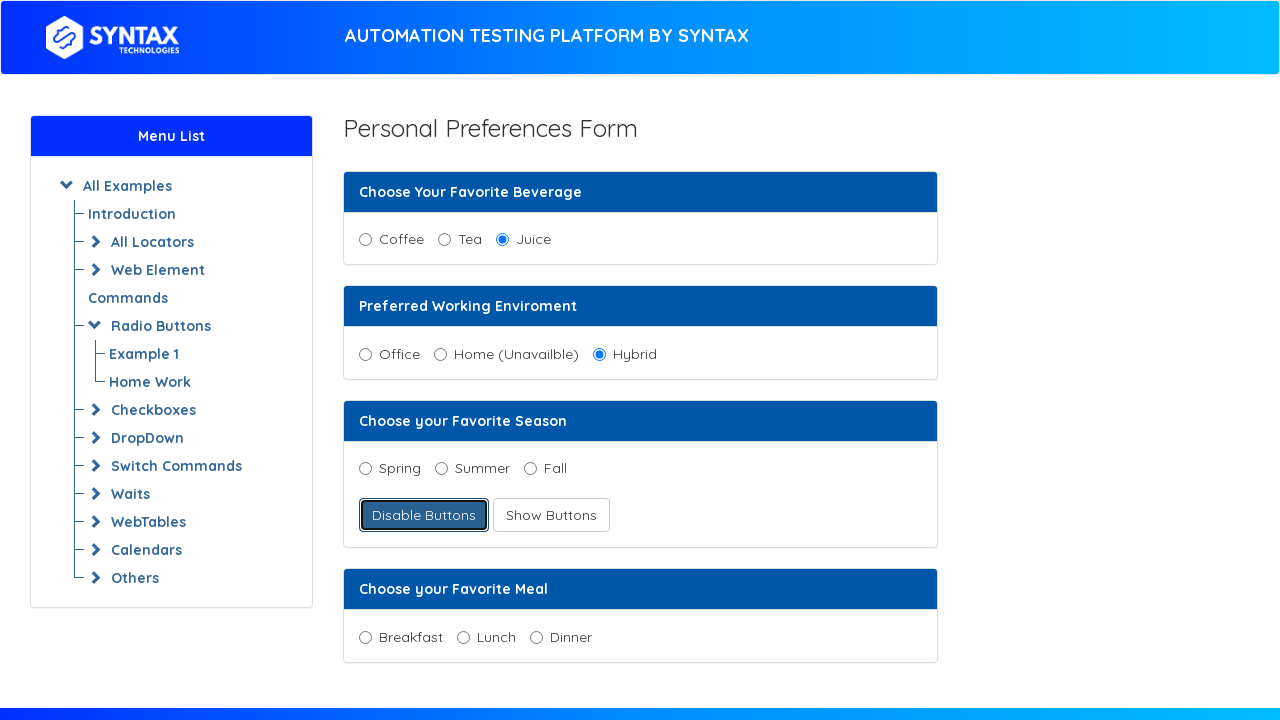

Selected 'Spring' as favorite season at (365, 469) on xpath=//input[@name='season' and @value='spring']
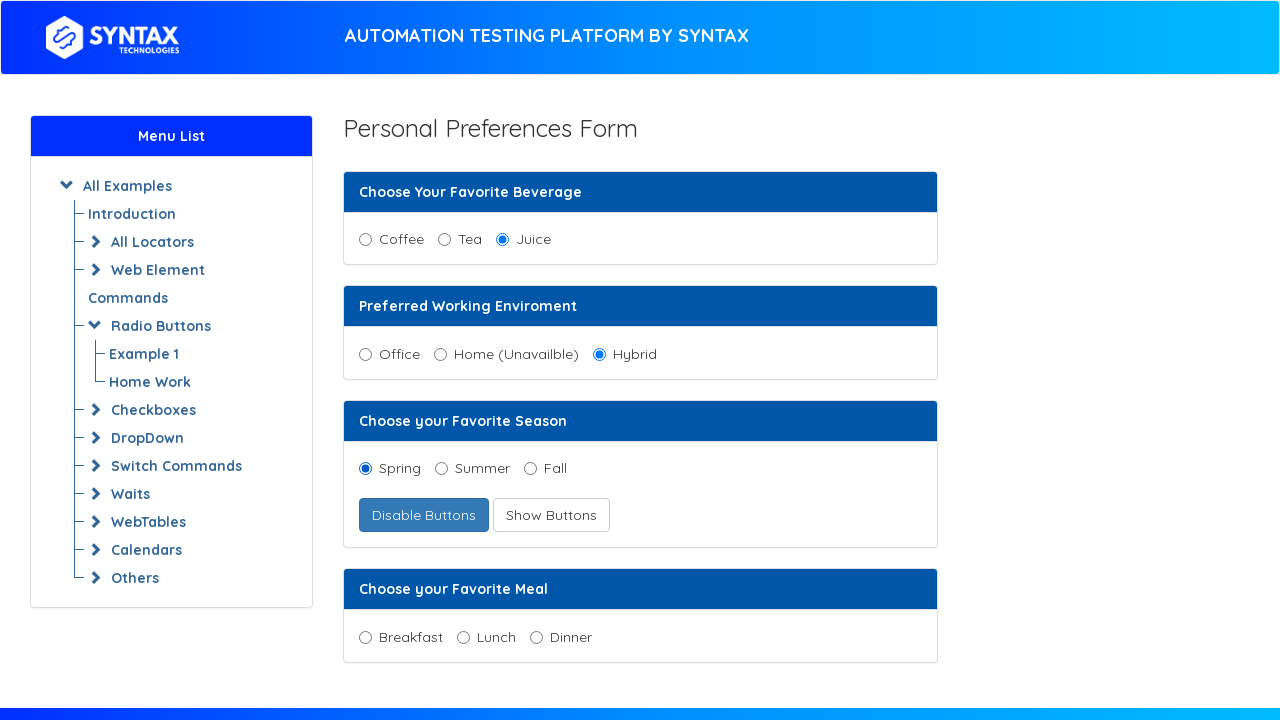

Clicked button to show hidden radio buttons at (551, 515) on button#showRadioButtons
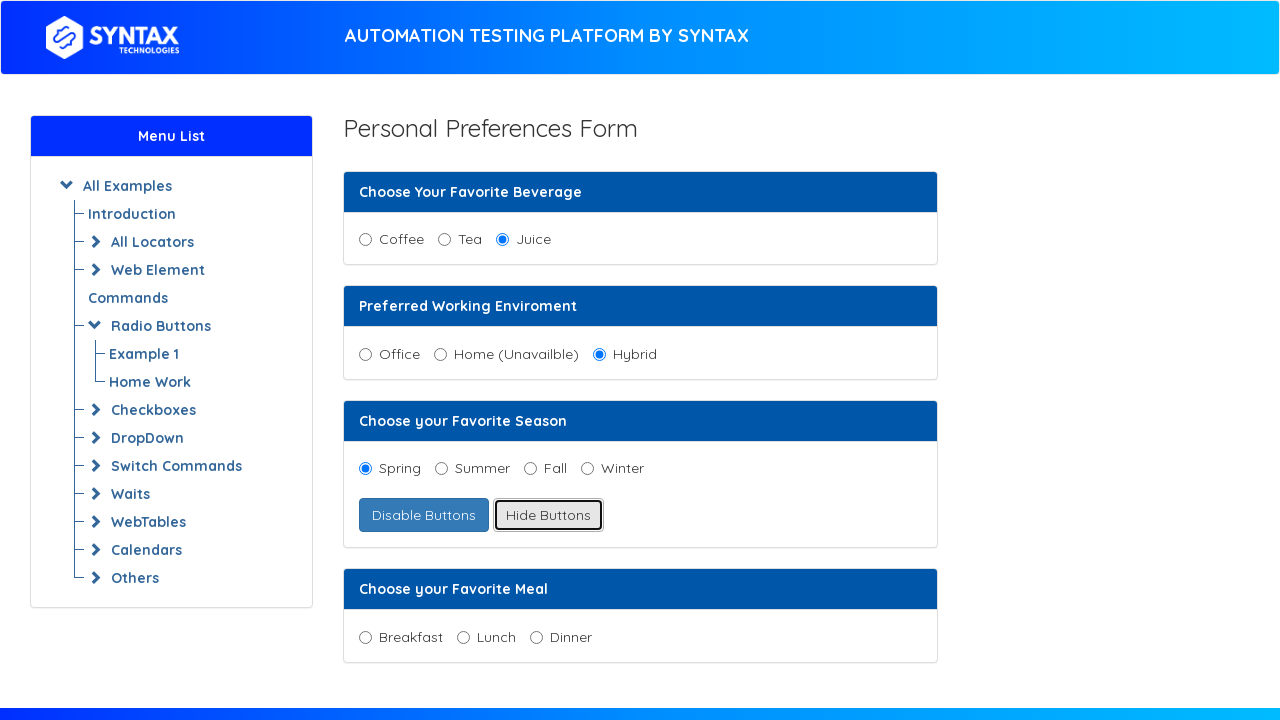

Selected 'Lunch' as favorite meal at (463, 637) on xpath=//input[@name='meal' and @value='lunch']
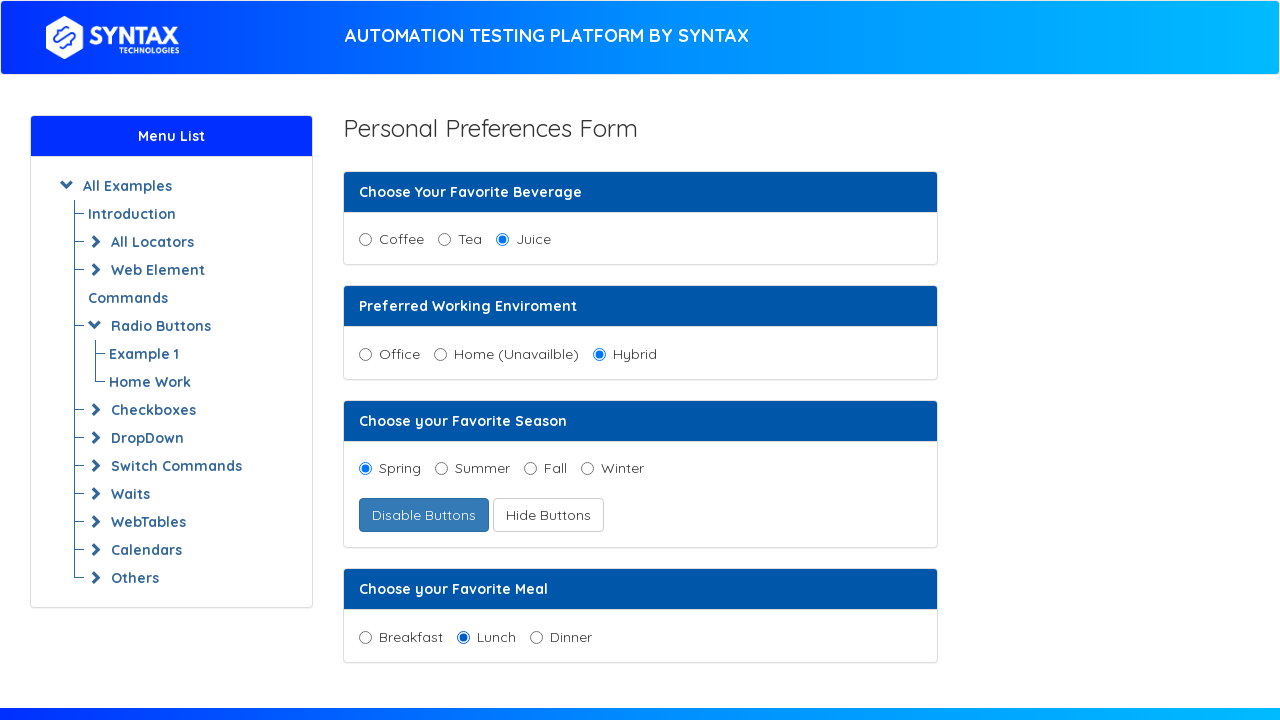

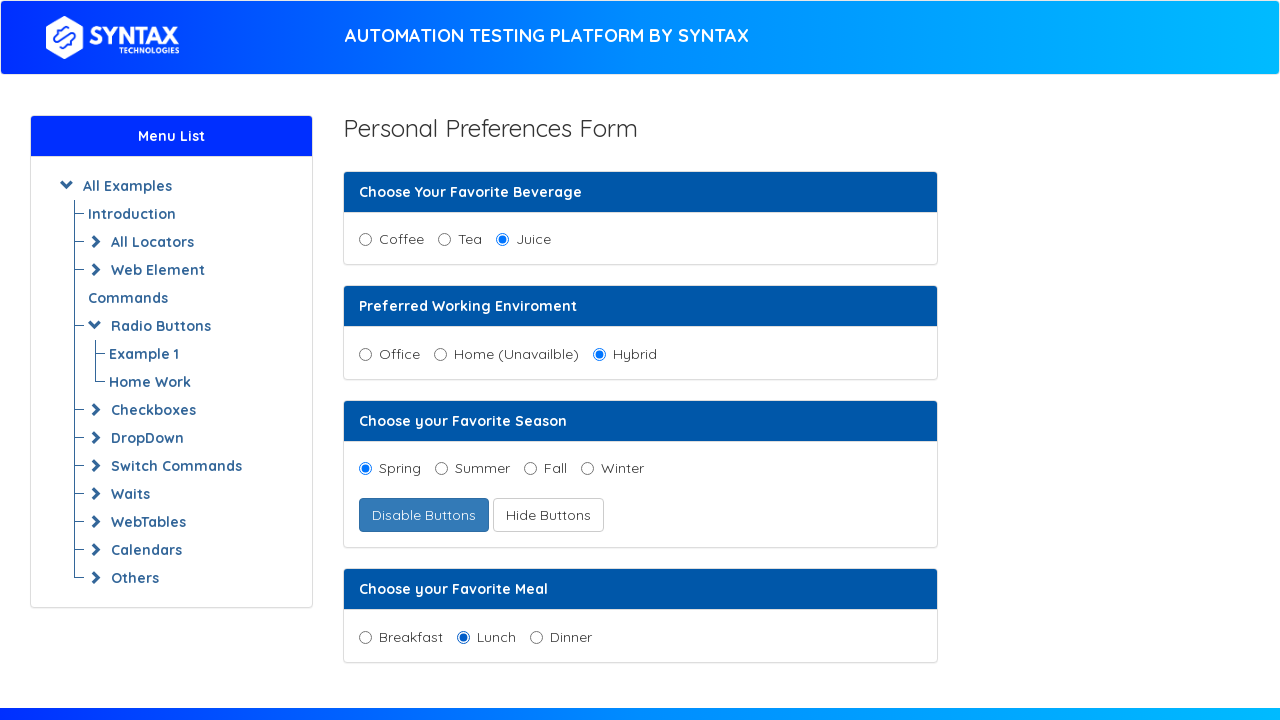